Navigates to Show page and verifies 30 items are displayed

Starting URL: https://news.ycombinator.com

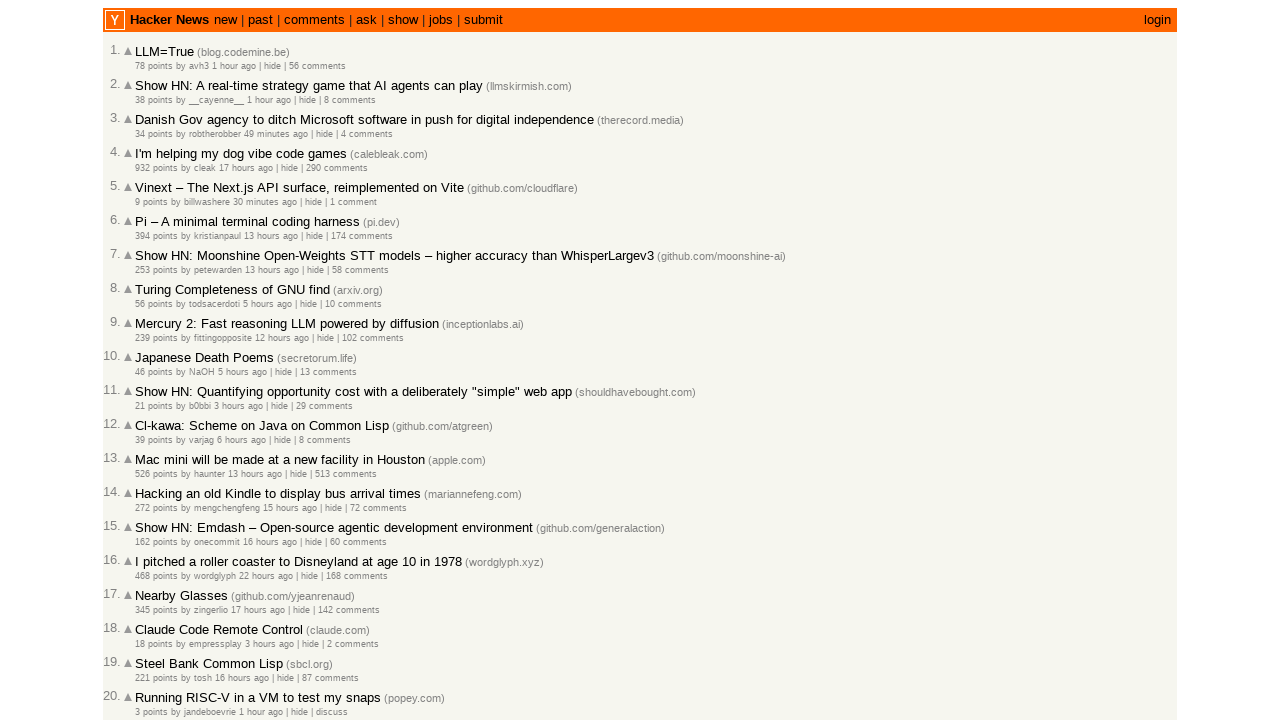

Clicked on 'show' link to navigate to Show page at (403, 20) on a:text('show')
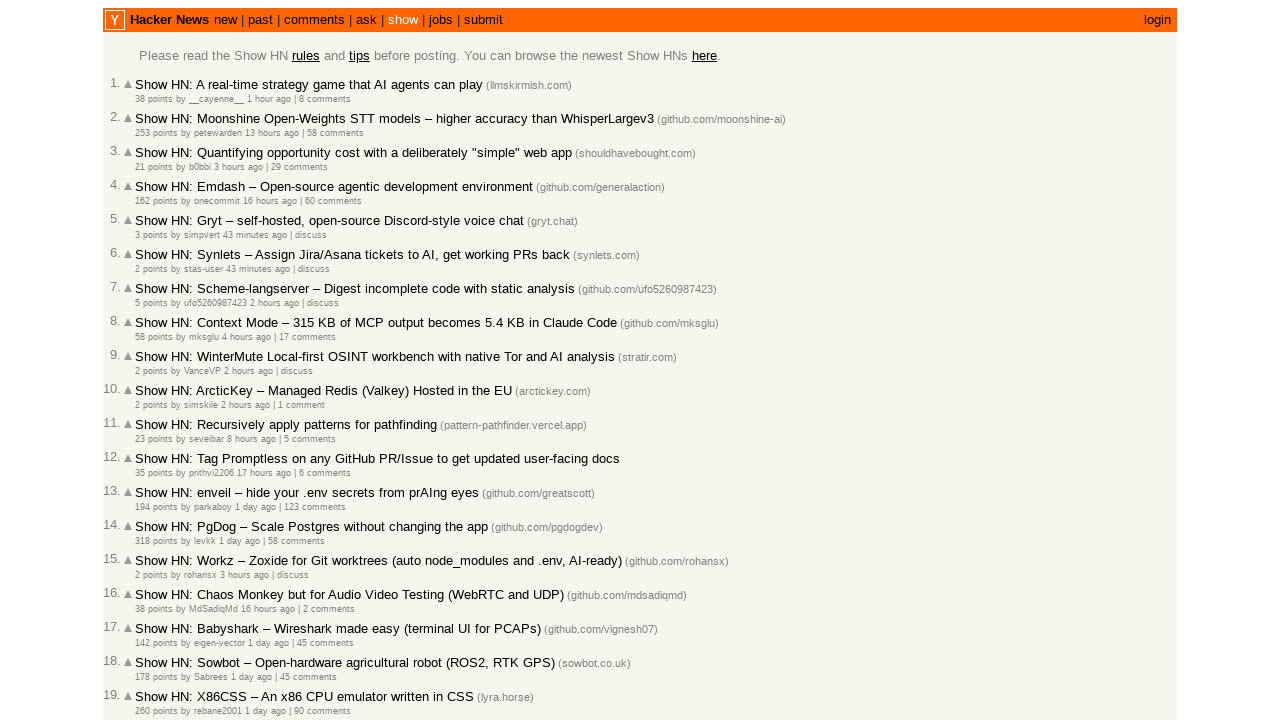

Articles loaded on Show page
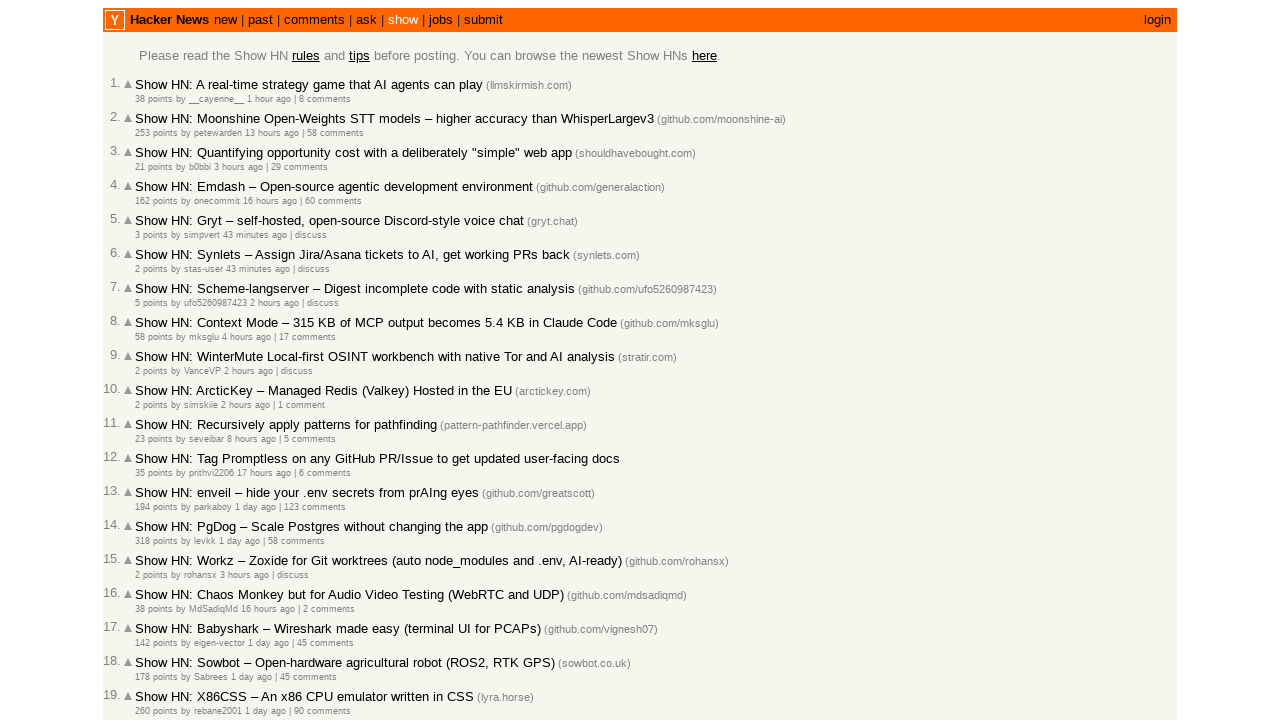

Verified that 30 items are displayed on the page
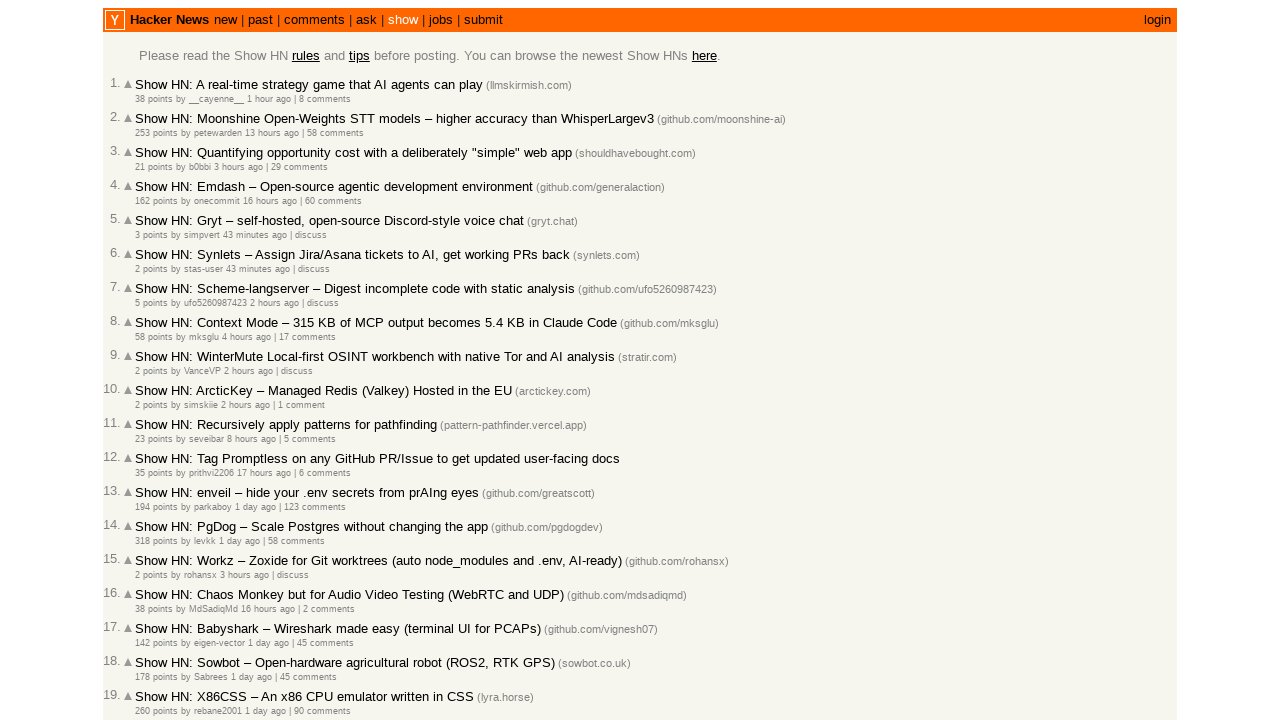

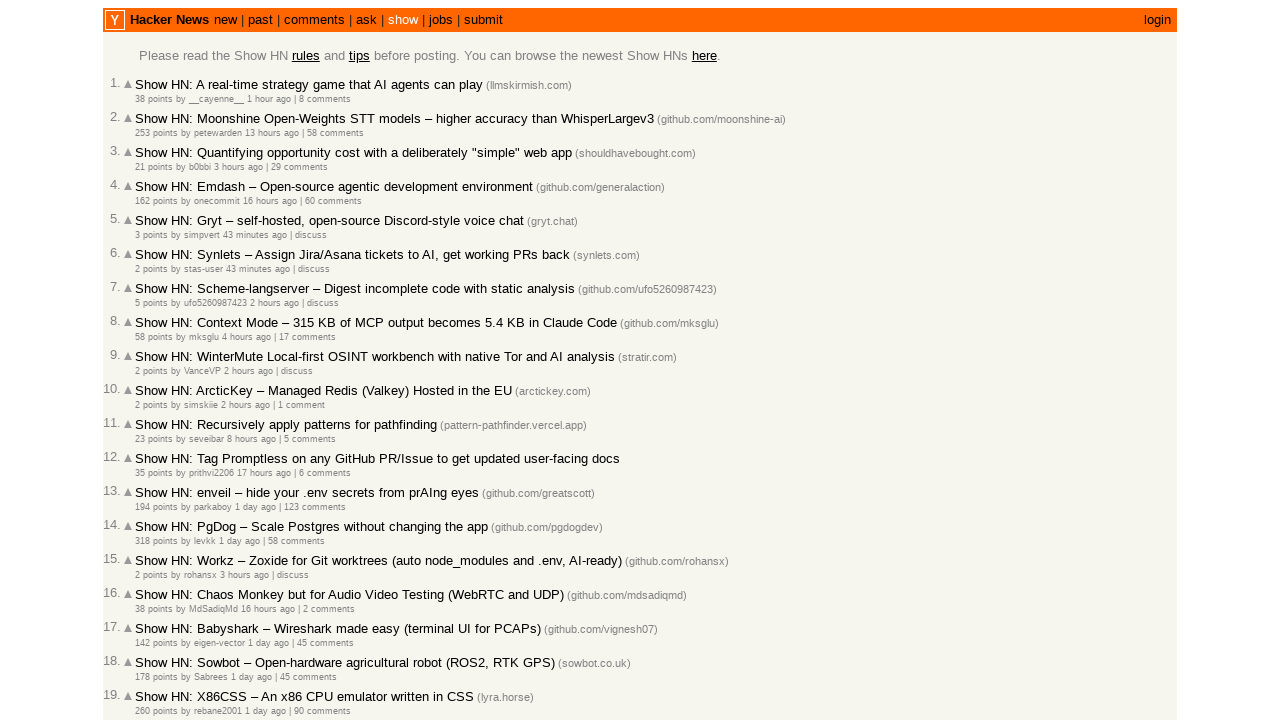